Calculates the sum of two numbers displayed on the page, selects the result from a dropdown menu, and submits the form

Starting URL: http://suninjuly.github.io/selects1.html

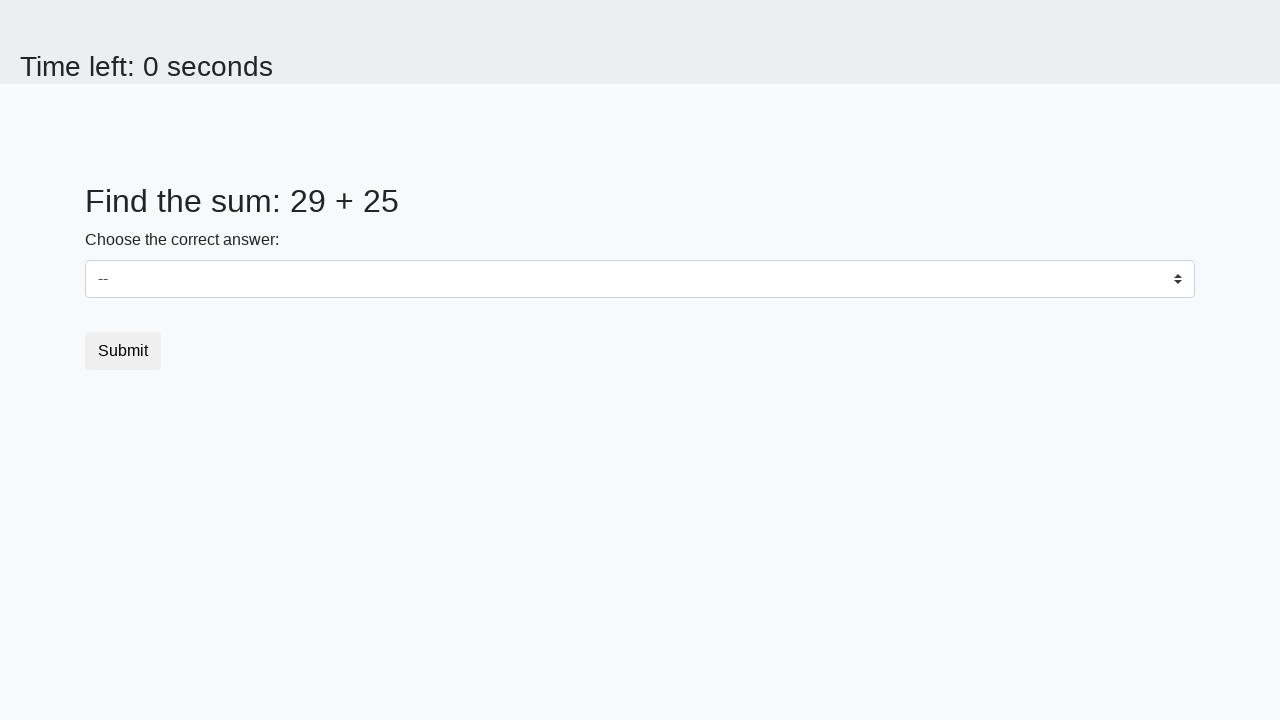

Retrieved first number from page
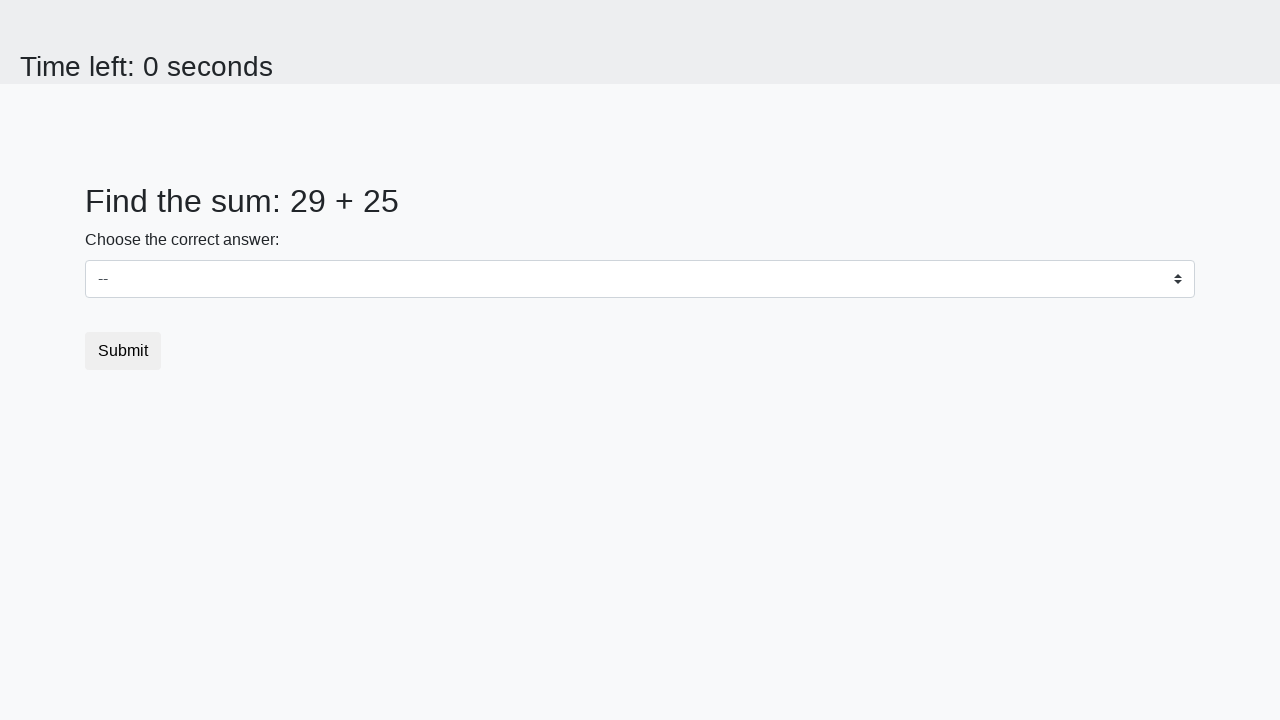

Retrieved second number from page
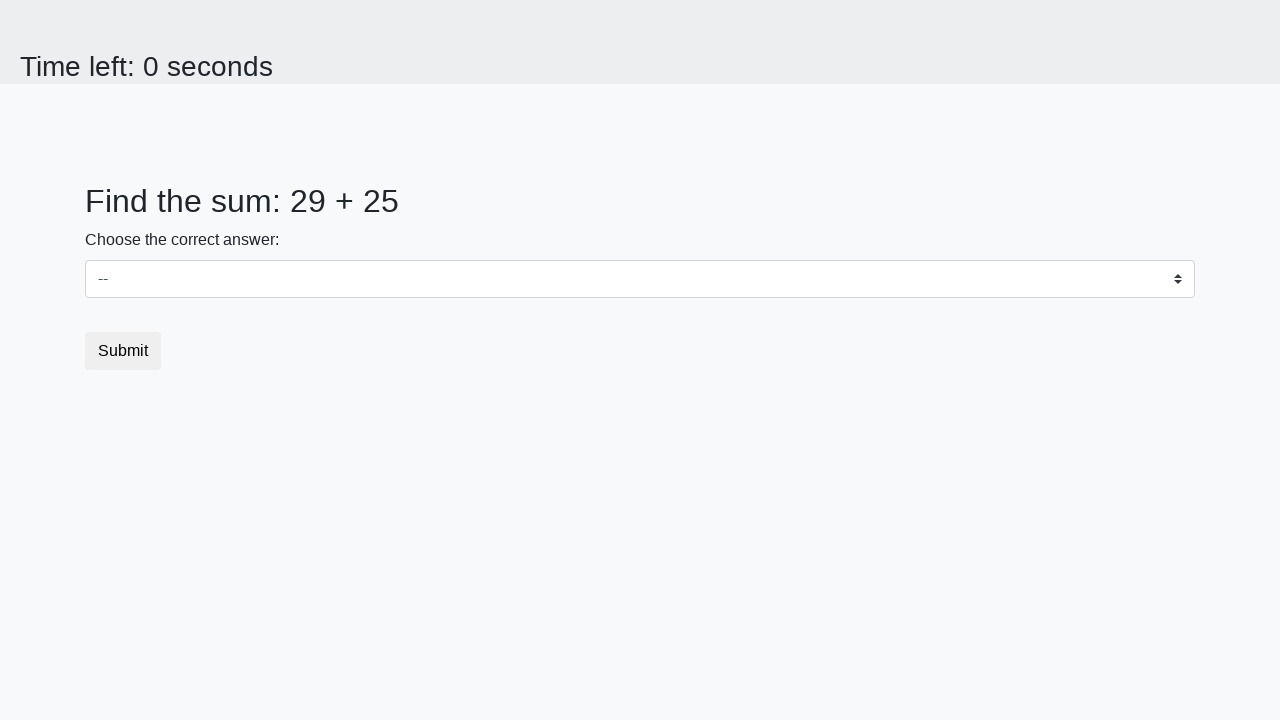

Calculated sum of 29 + 25 = 54
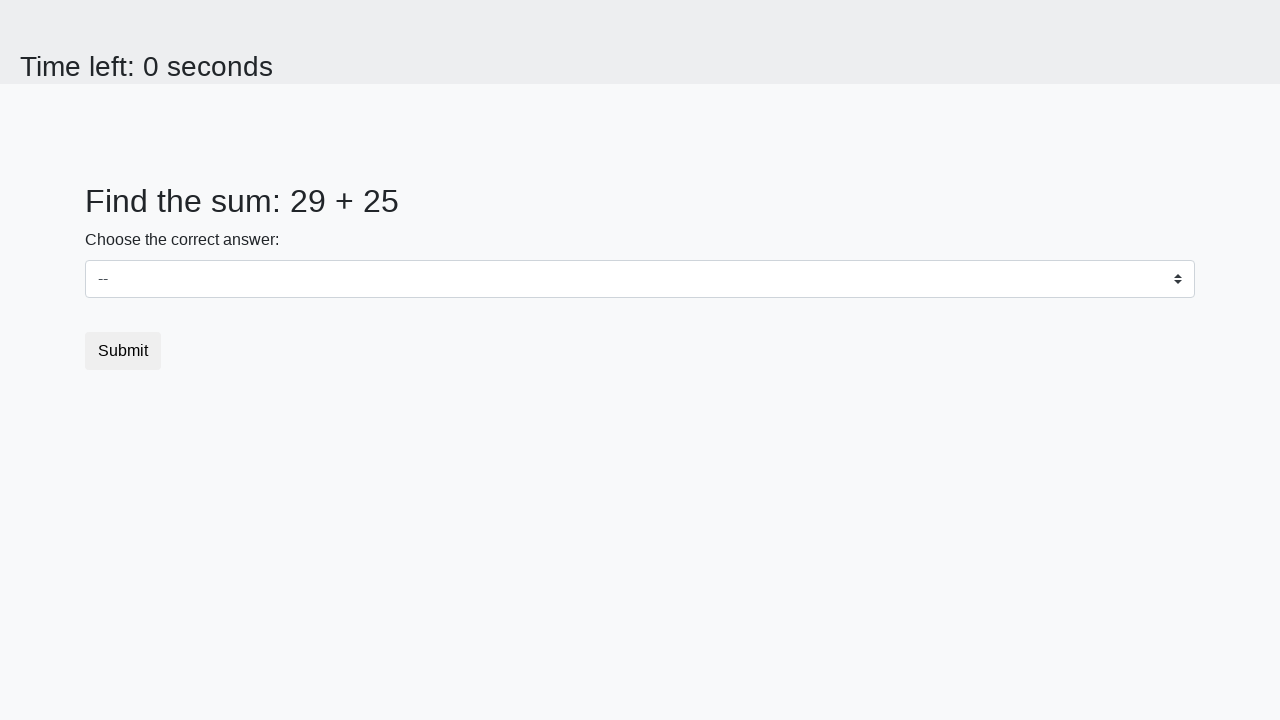

Selected 54 from dropdown menu on #dropdown
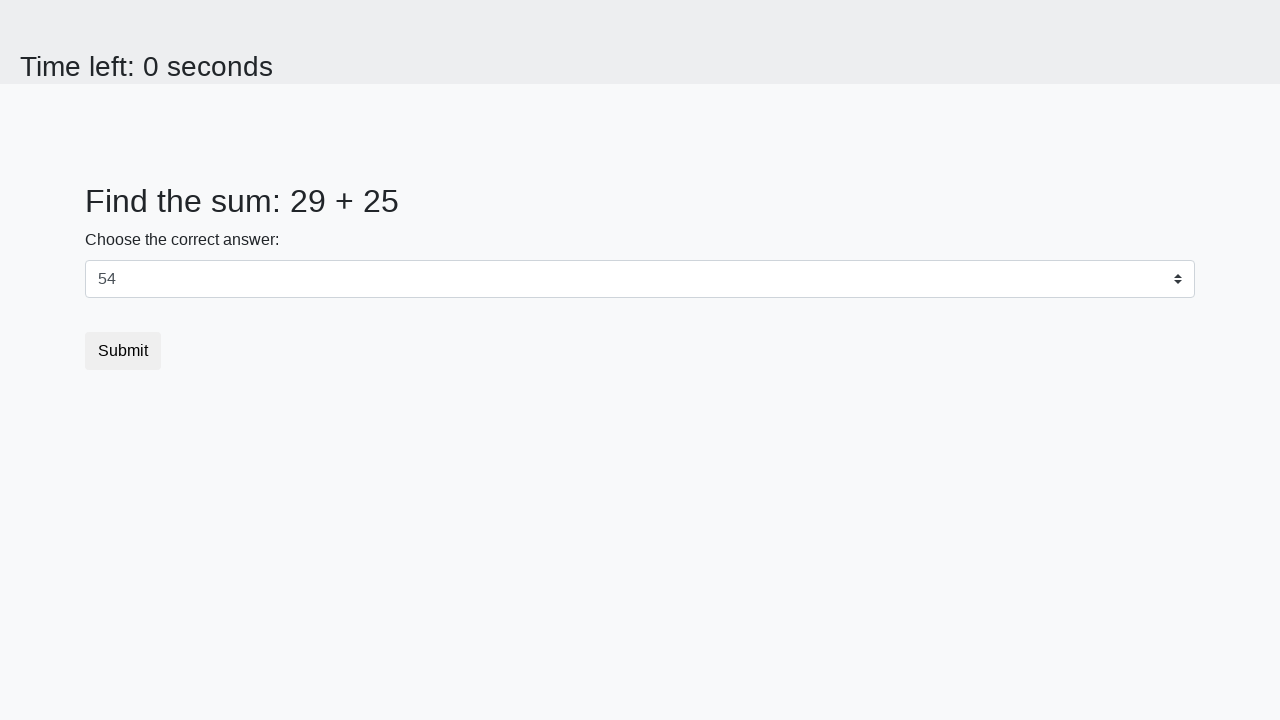

Submitted form by clicking submit button at (123, 351) on .btn.btn-default
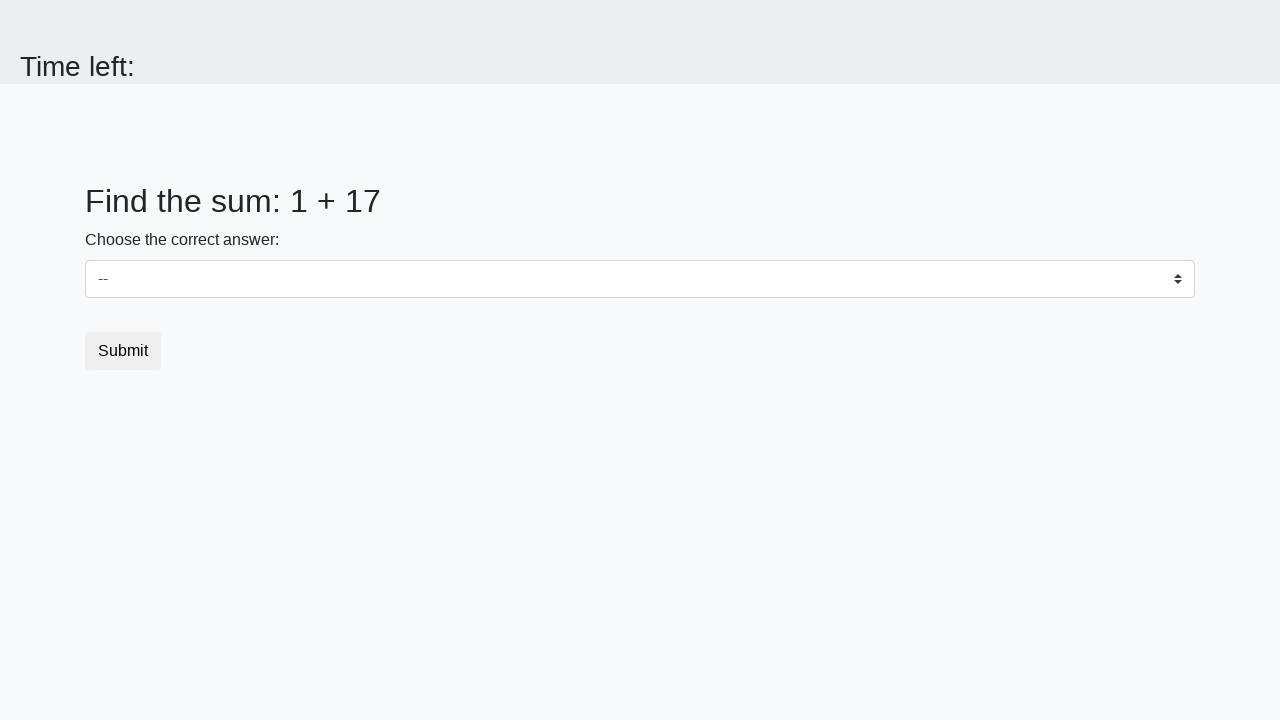

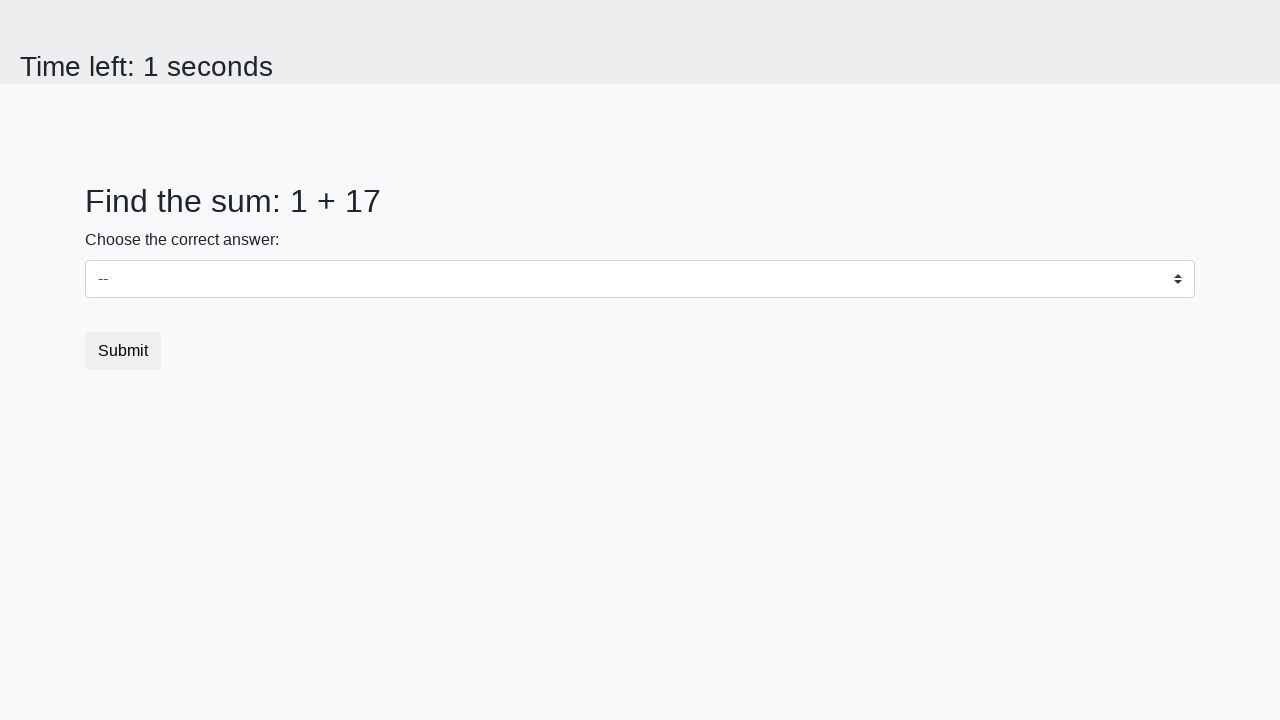